Tests the job search functionality by entering a search term and clicking the search button to filter results

Starting URL: https://jobs.aon.com/jobs?page=1

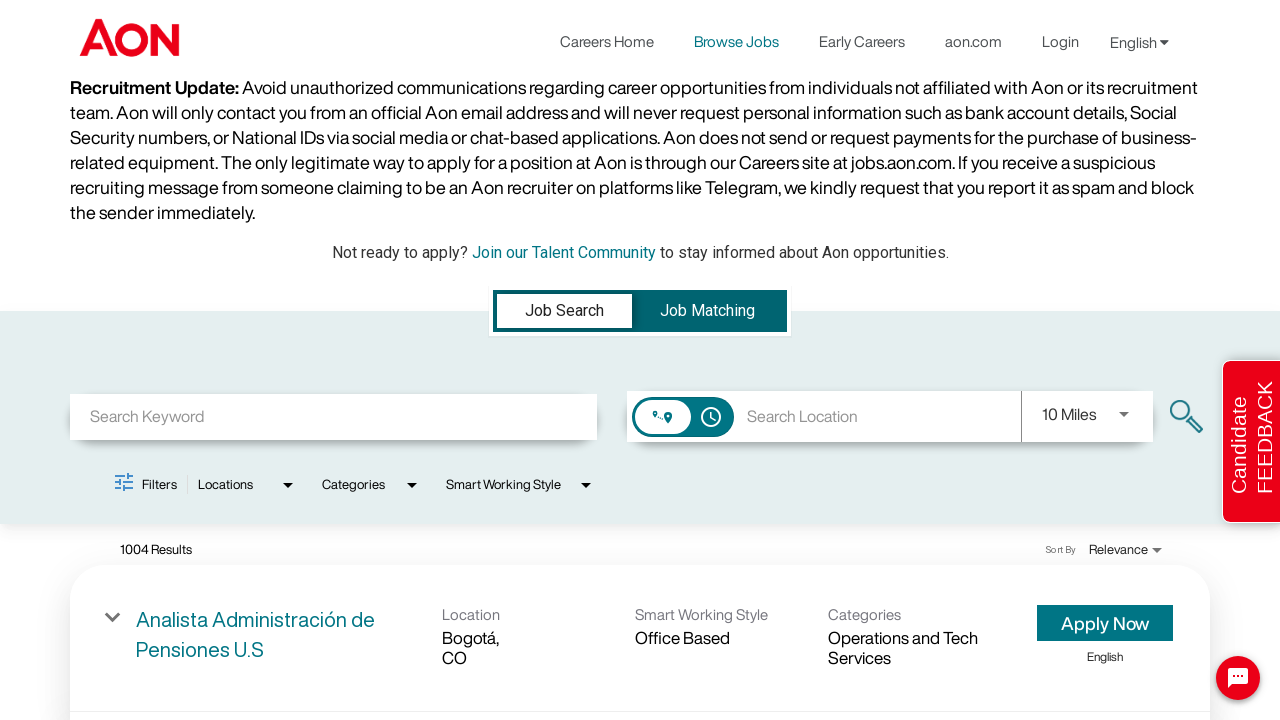

Waited for search results indicator to load
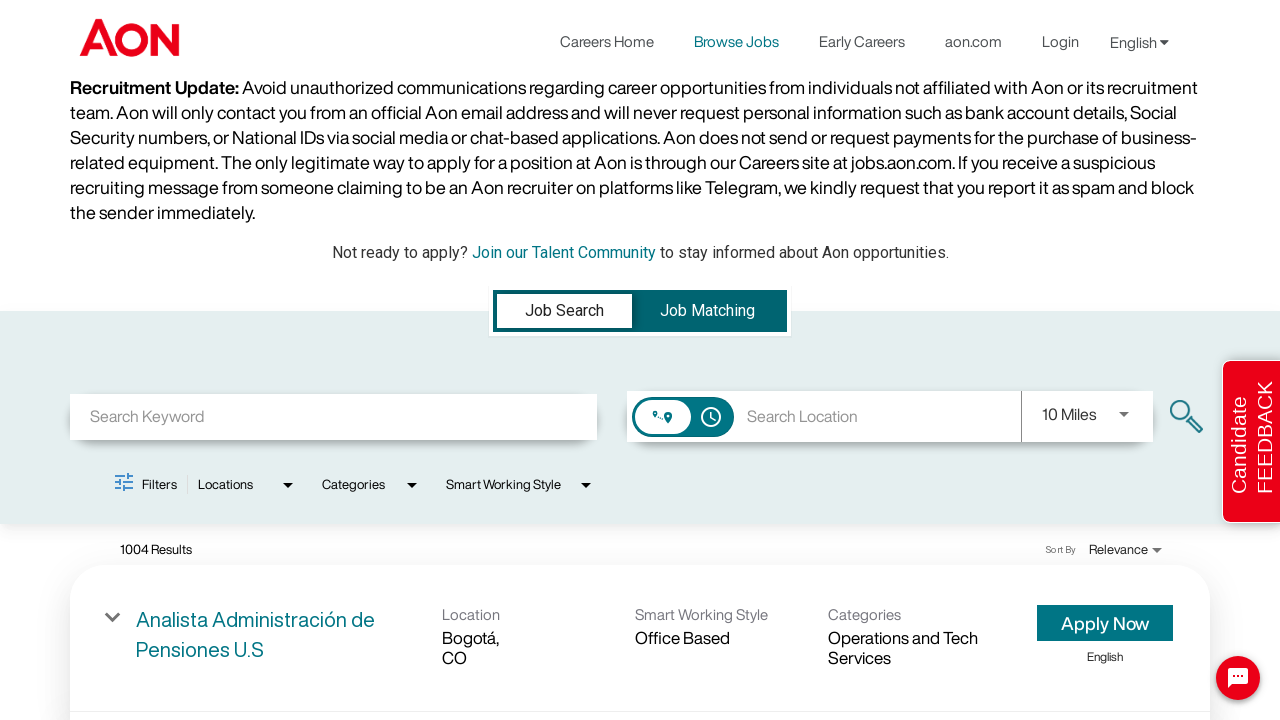

Retrieved initial search results count
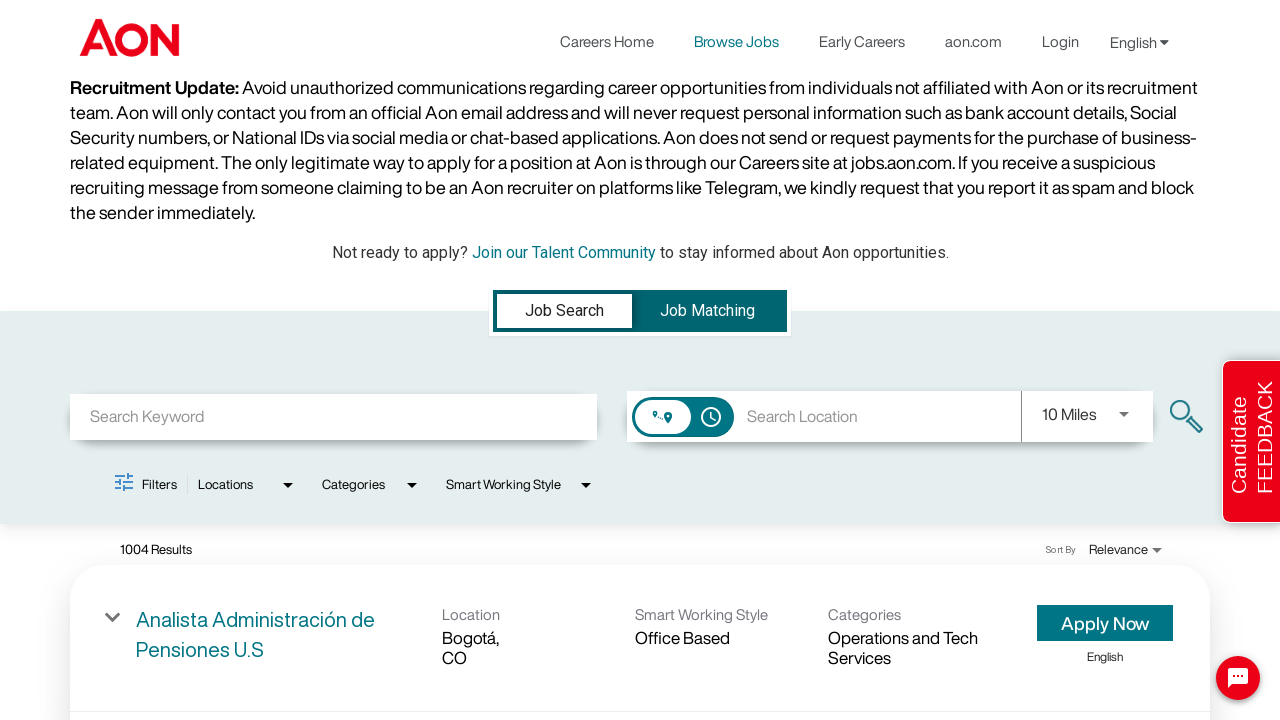

Filled keyword search field with 'Engineer' on #keyword-search
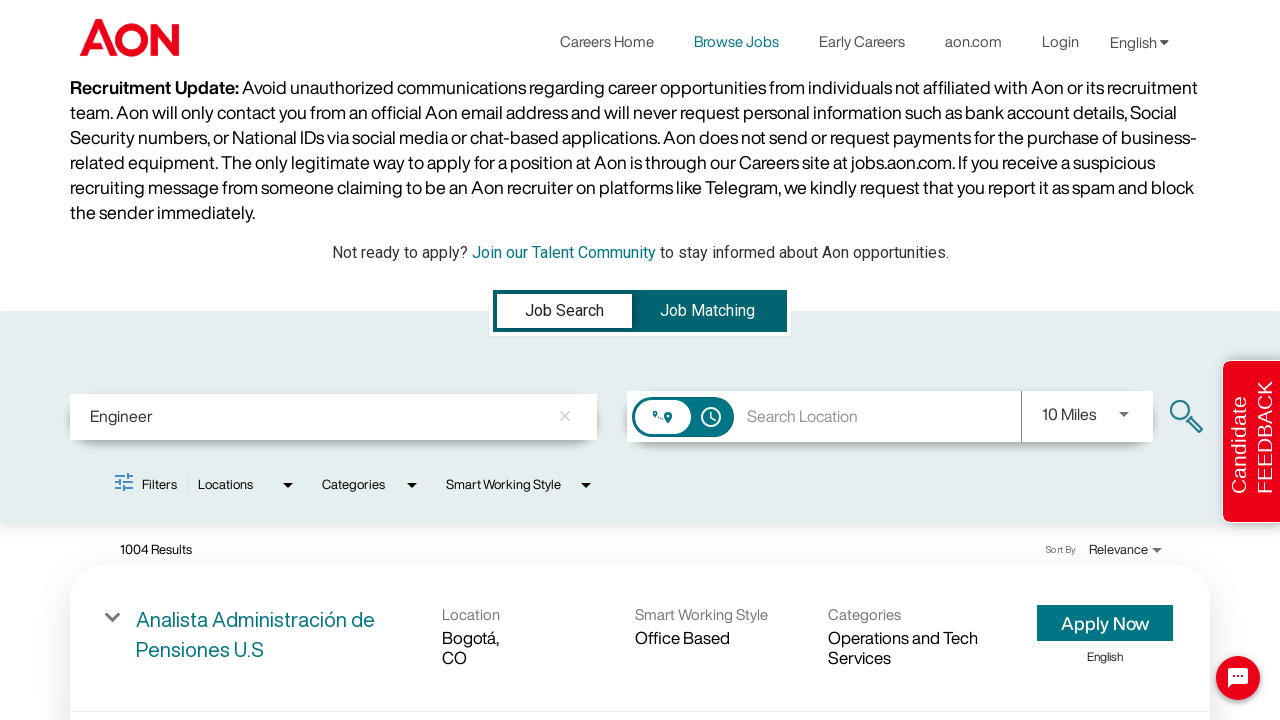

Clicked search button to filter job results at (1186, 416) on #search-btn
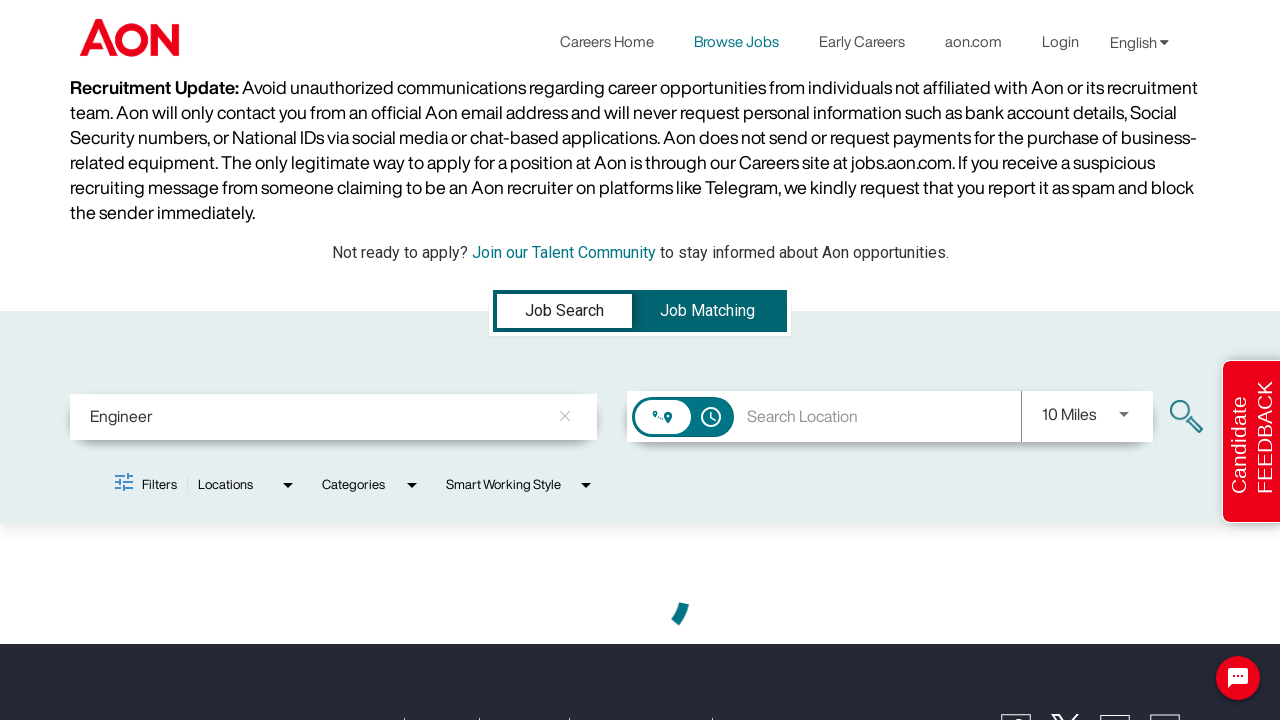

Waited for search results to update
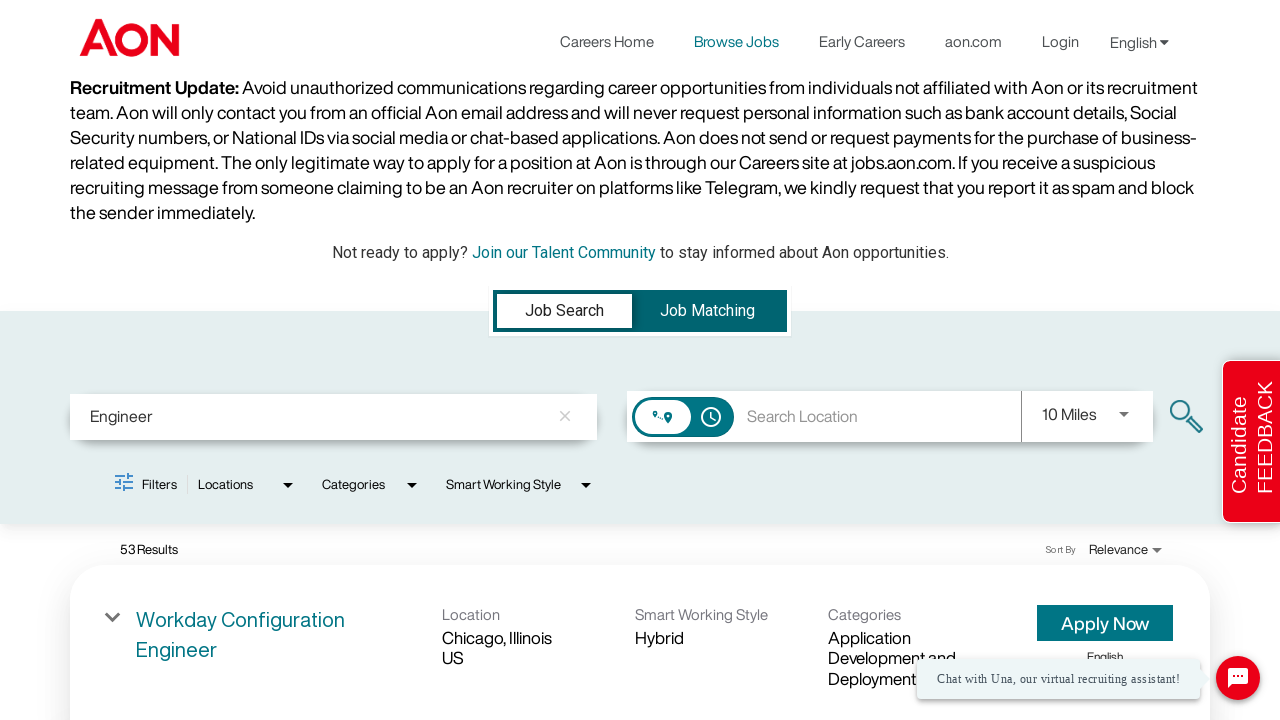

Retrieved updated search results count after filtering
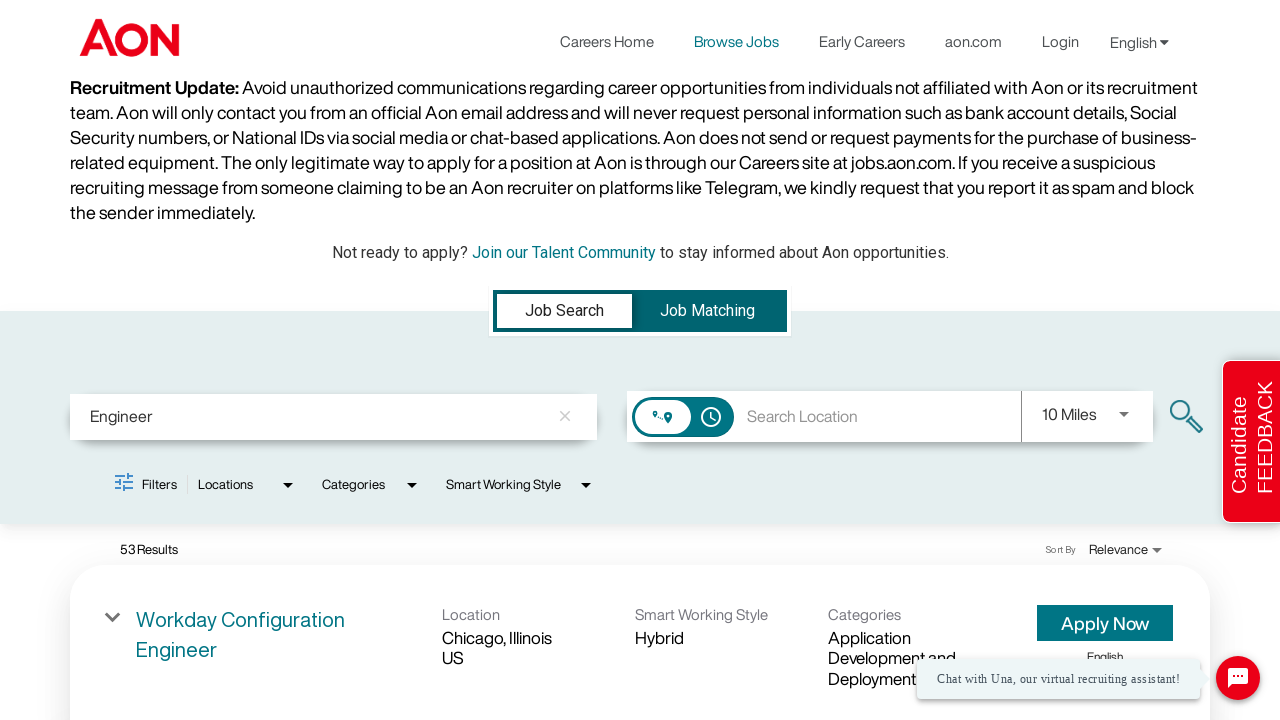

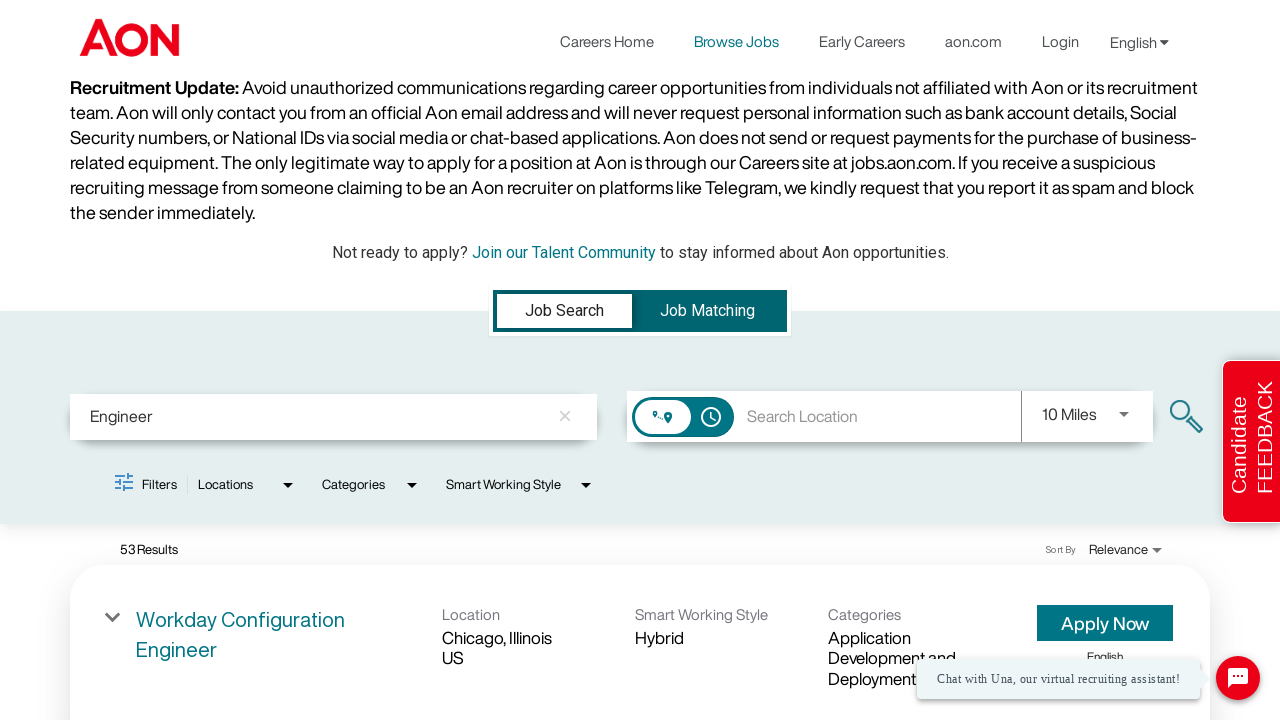